Tests nested iframe navigation by clicking on an iframe tab, switching into nested frames, and filling an input field with text inside the innermost frame.

Starting URL: http://demo.automationtesting.in/Frames.html

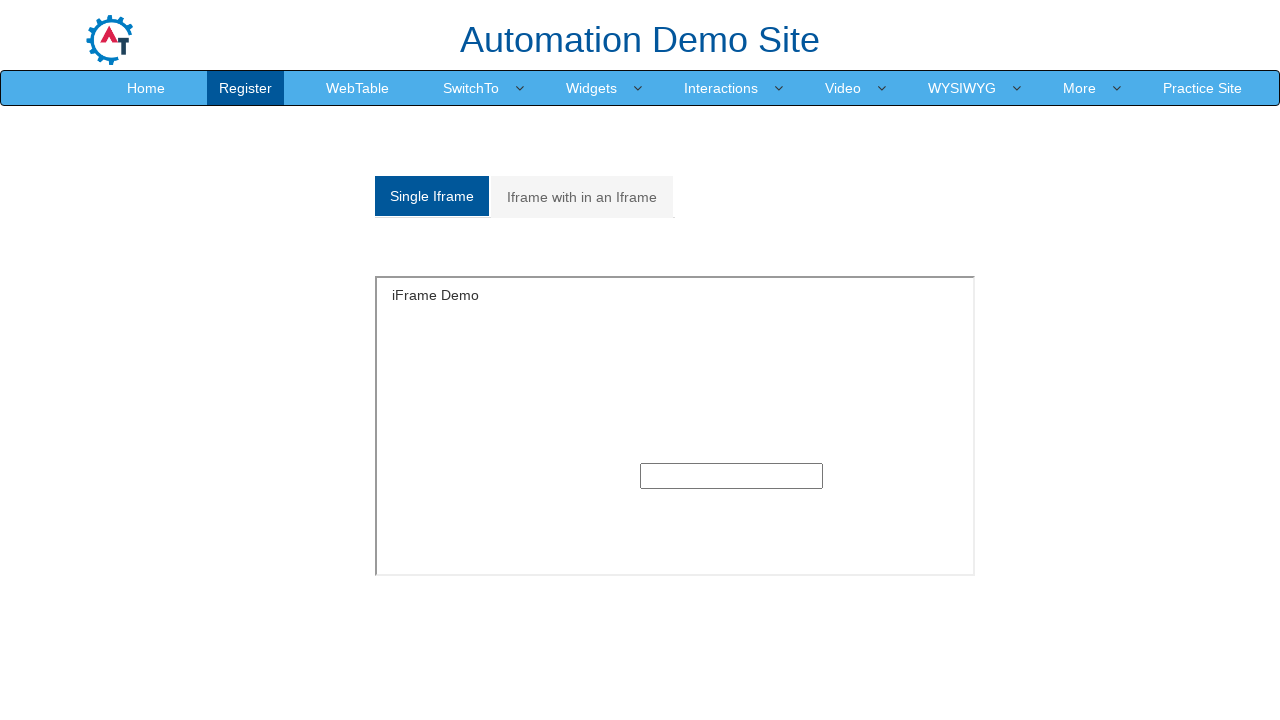

Clicked on 'Iframe with in an Iframe' tab at (582, 197) on xpath=//a[normalize-space()='Iframe with in an Iframe']
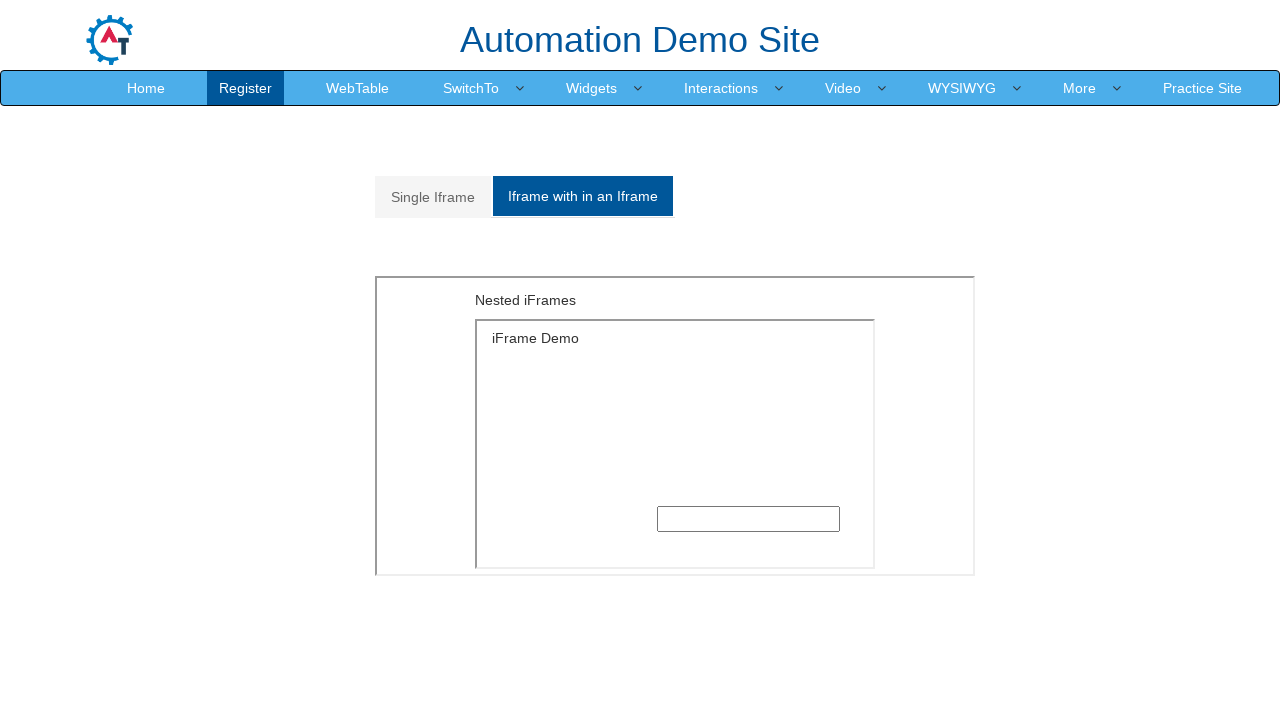

Located outer iframe with src='MultipleFrames.html'
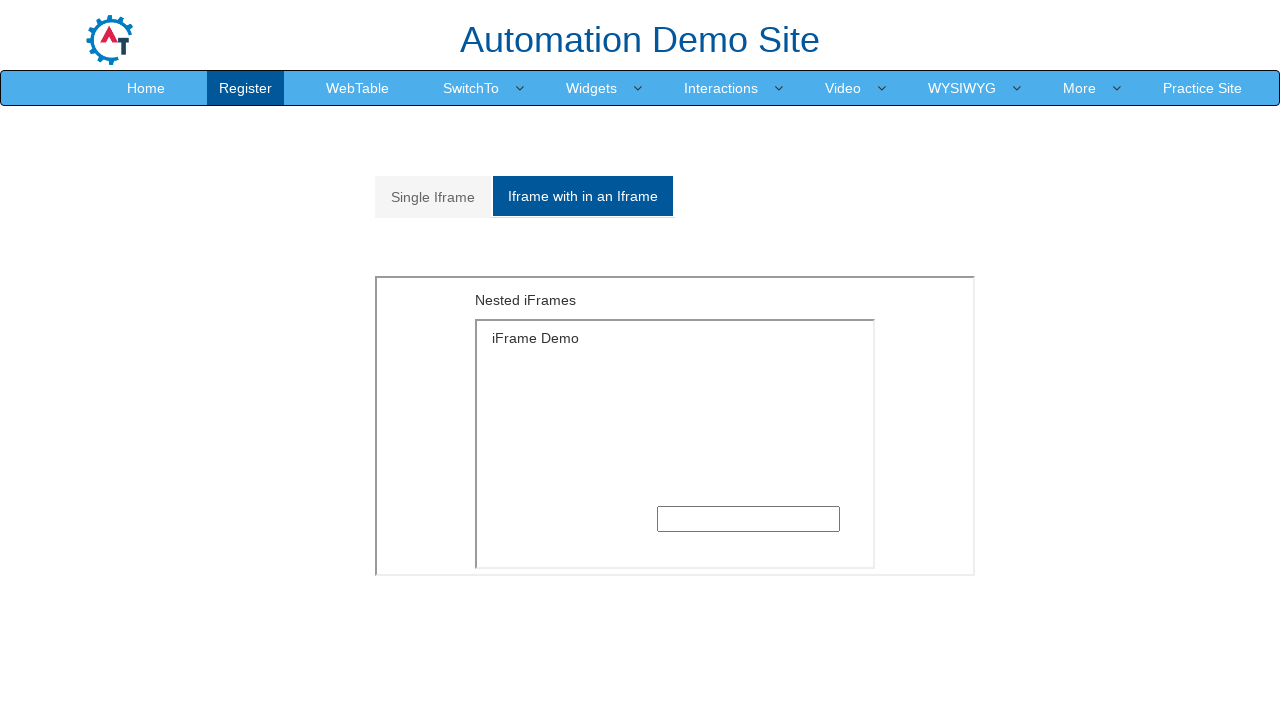

Located inner iframe nested within outer frame
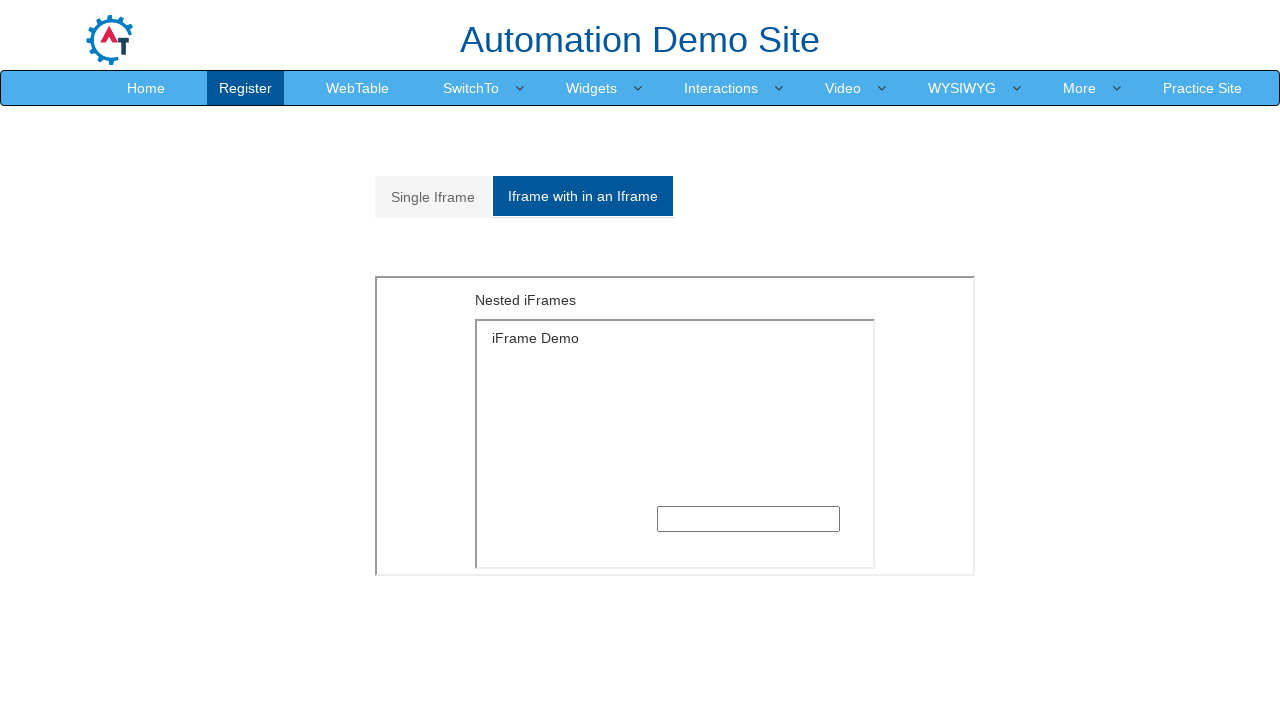

Filled input field in innermost frame with 'Hello' on iframe[src='MultipleFrames.html'] >> internal:control=enter-frame >> iframe >> i
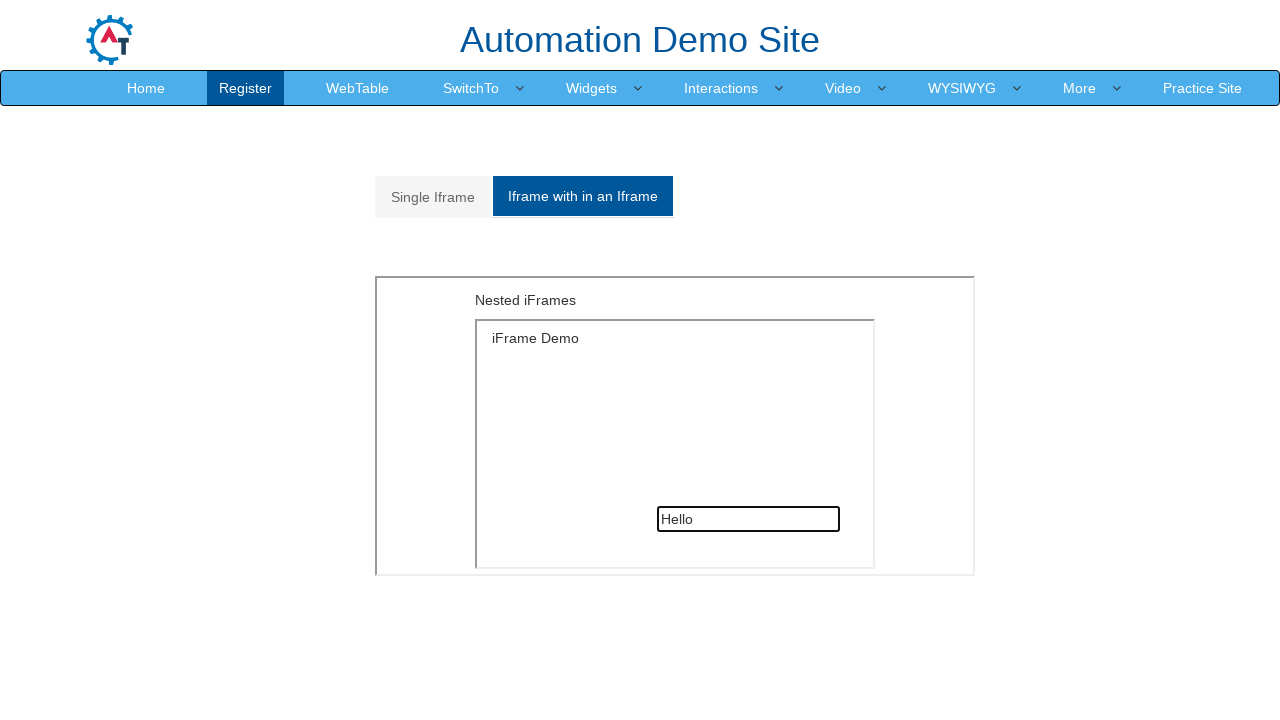

Waited 2 seconds to observe the result
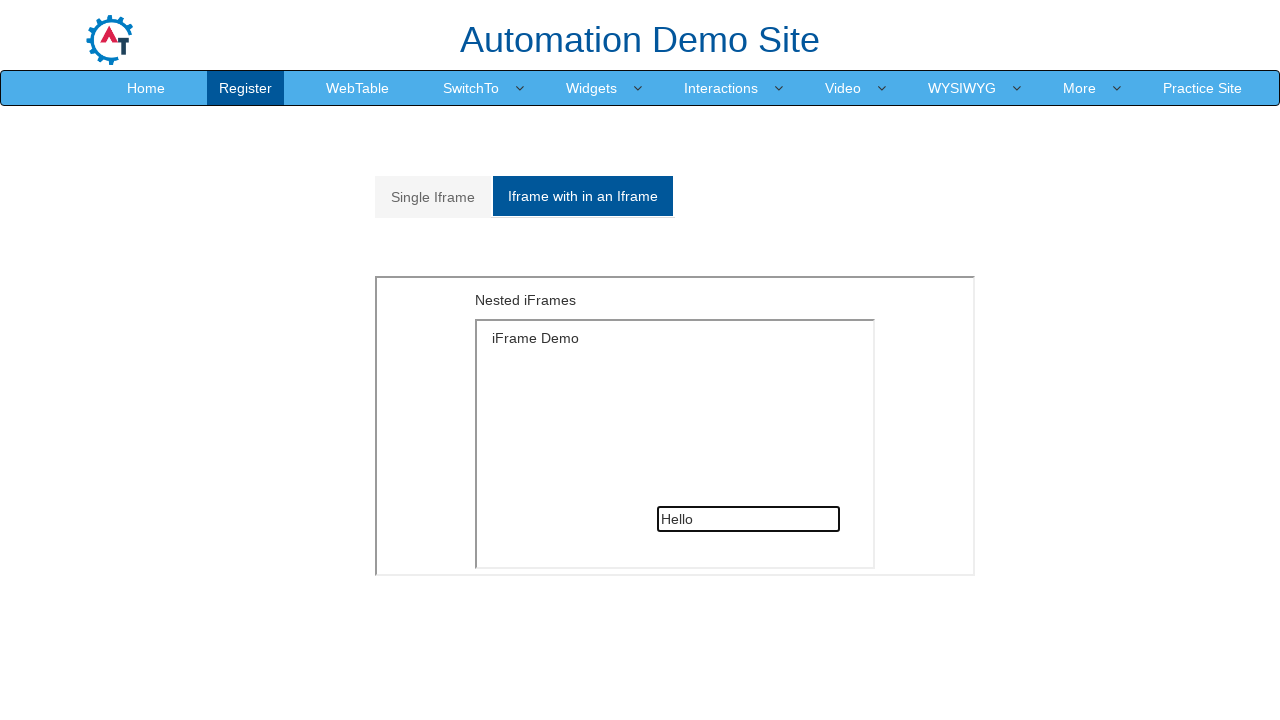

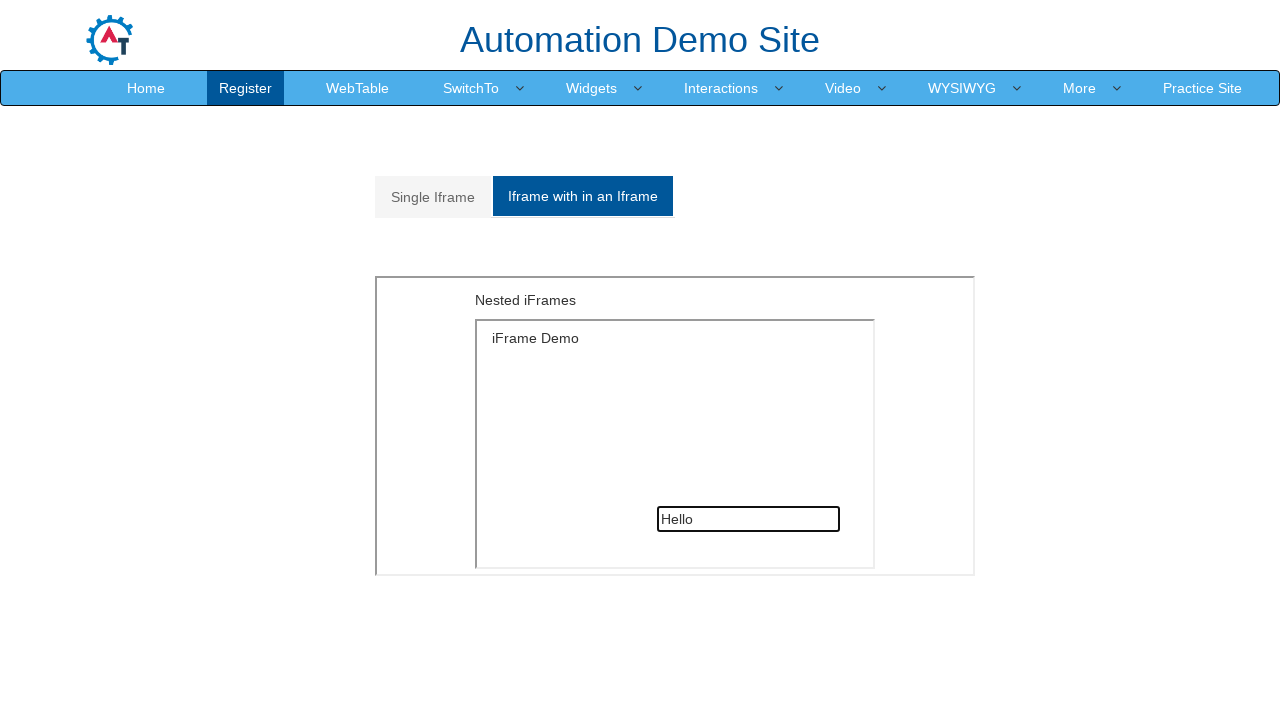